Tests clicking the Add Element button to create a new Delete button

Starting URL: https://the-internet.herokuapp.com/add_remove_elements/

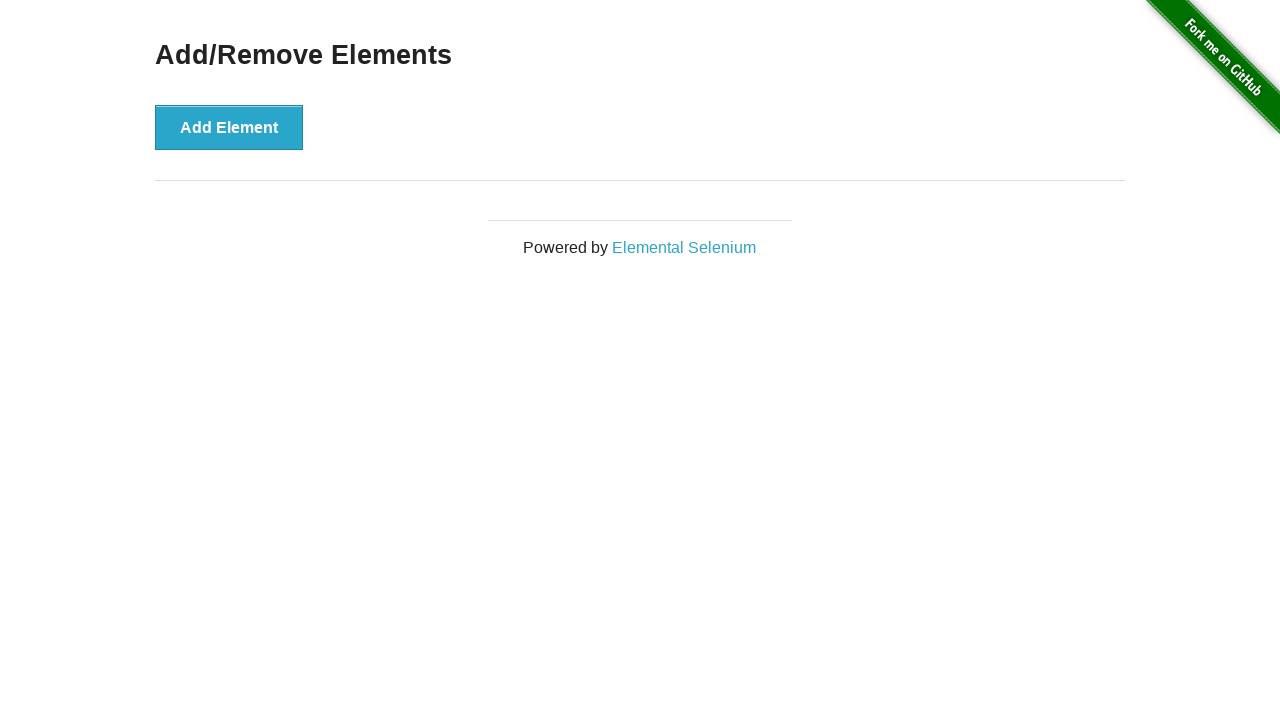

Clicked the Add Element button at (229, 127) on xpath=//button
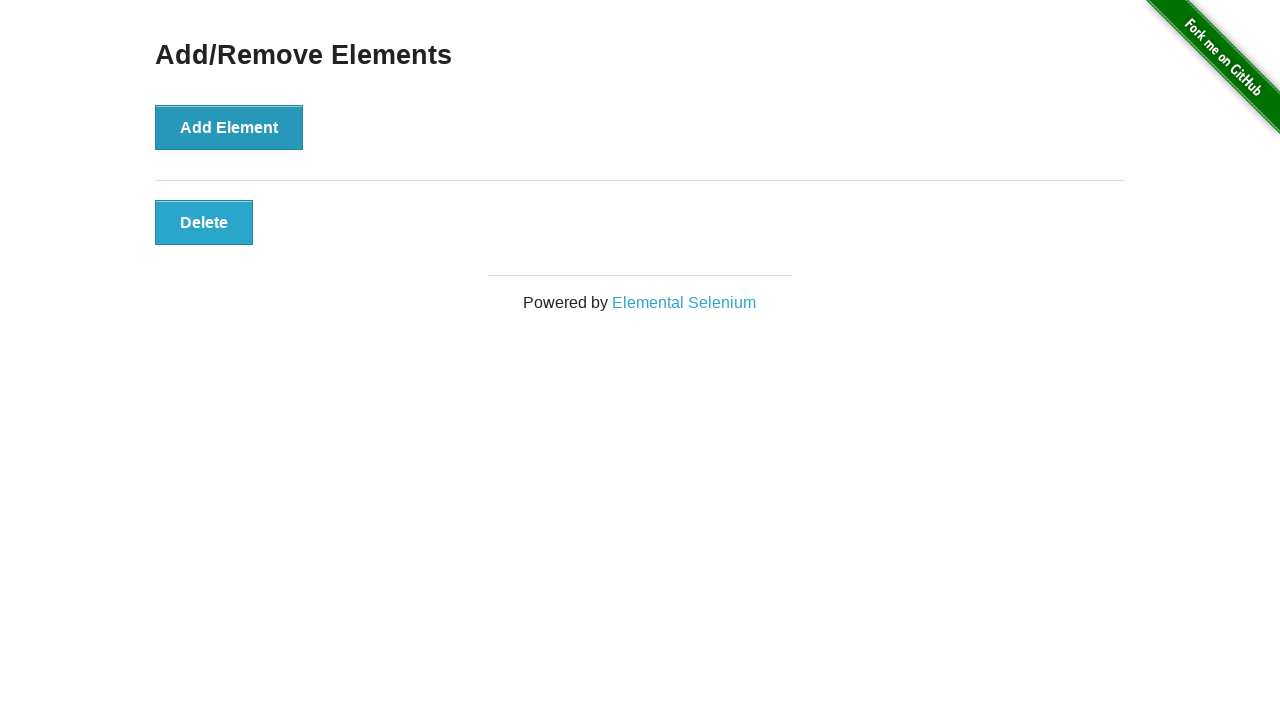

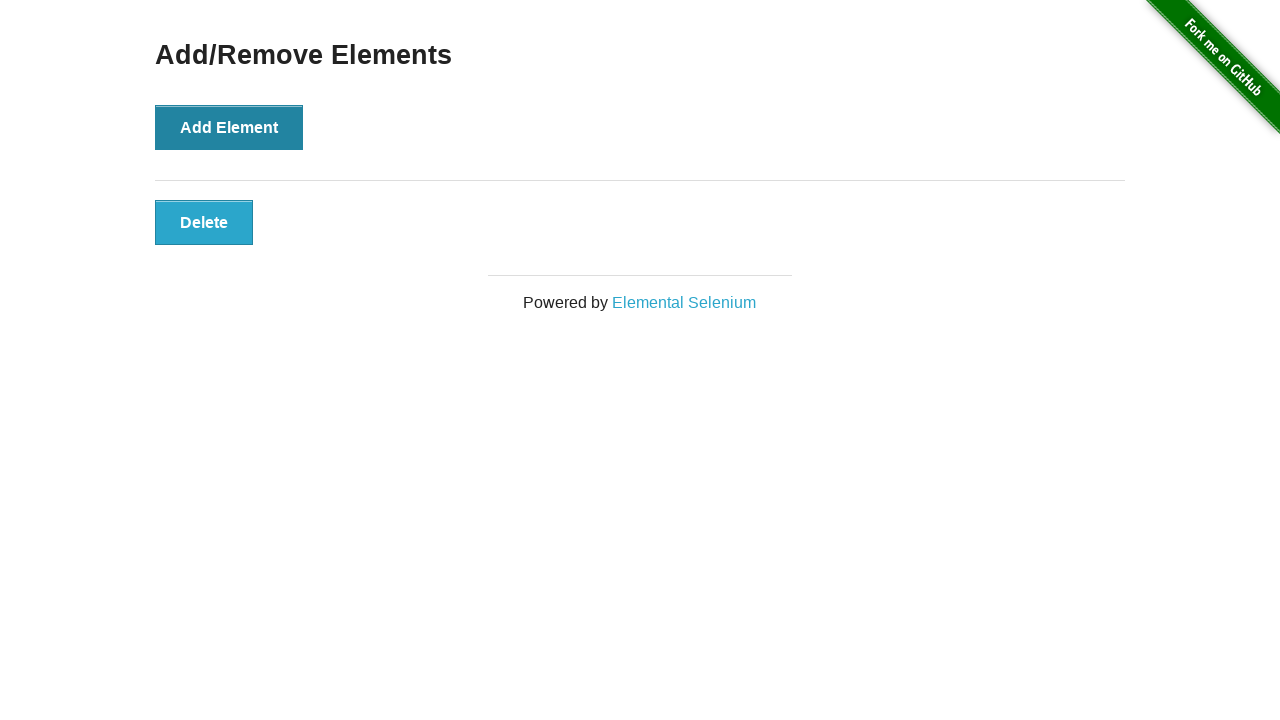